Scrolls down the page and calculates the sum of values in the fourth column of a fixed header table

Starting URL: https://www.rahulshettyacademy.com/AutomationPractice/

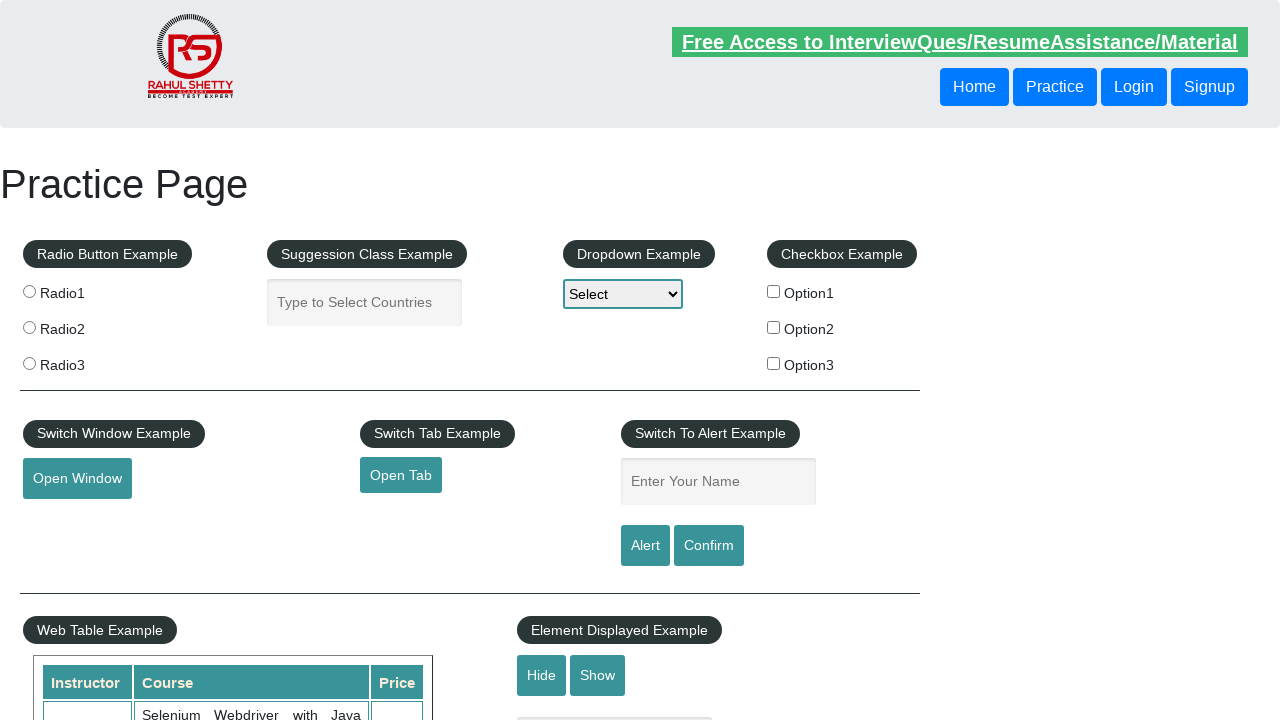

Scrolled down the page by 700 pixels
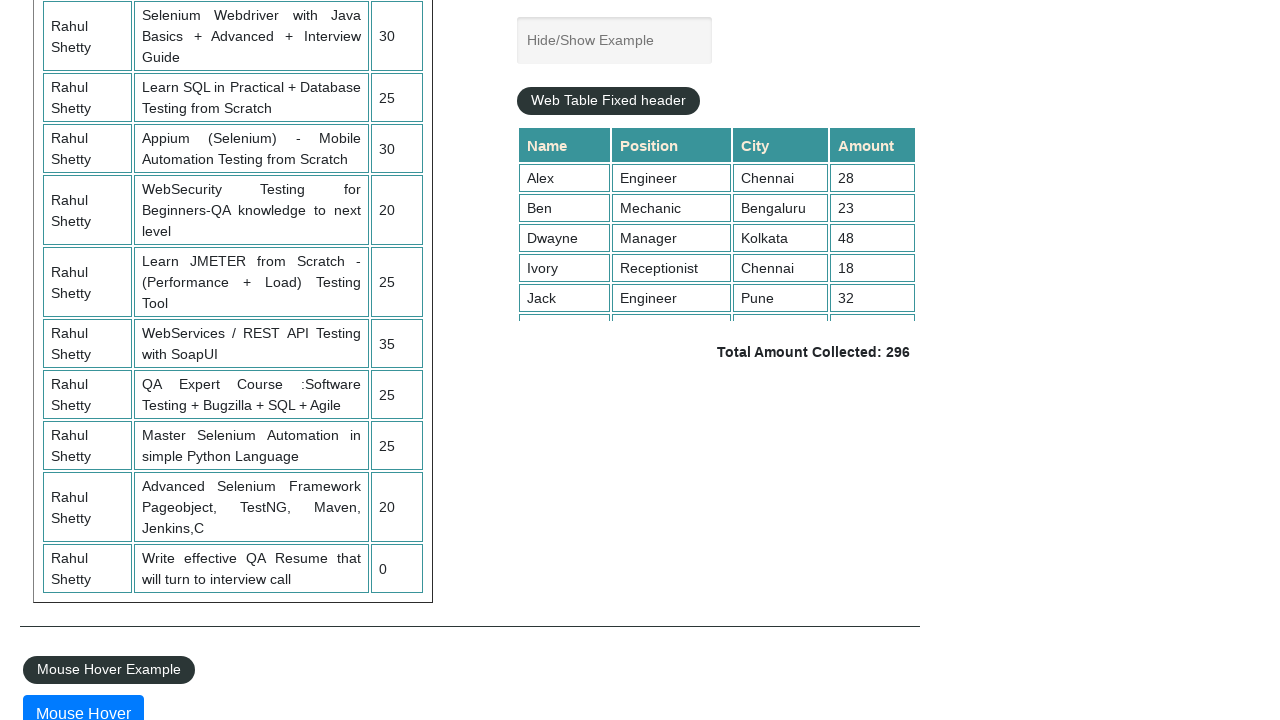

Waited 2 seconds for scroll to complete
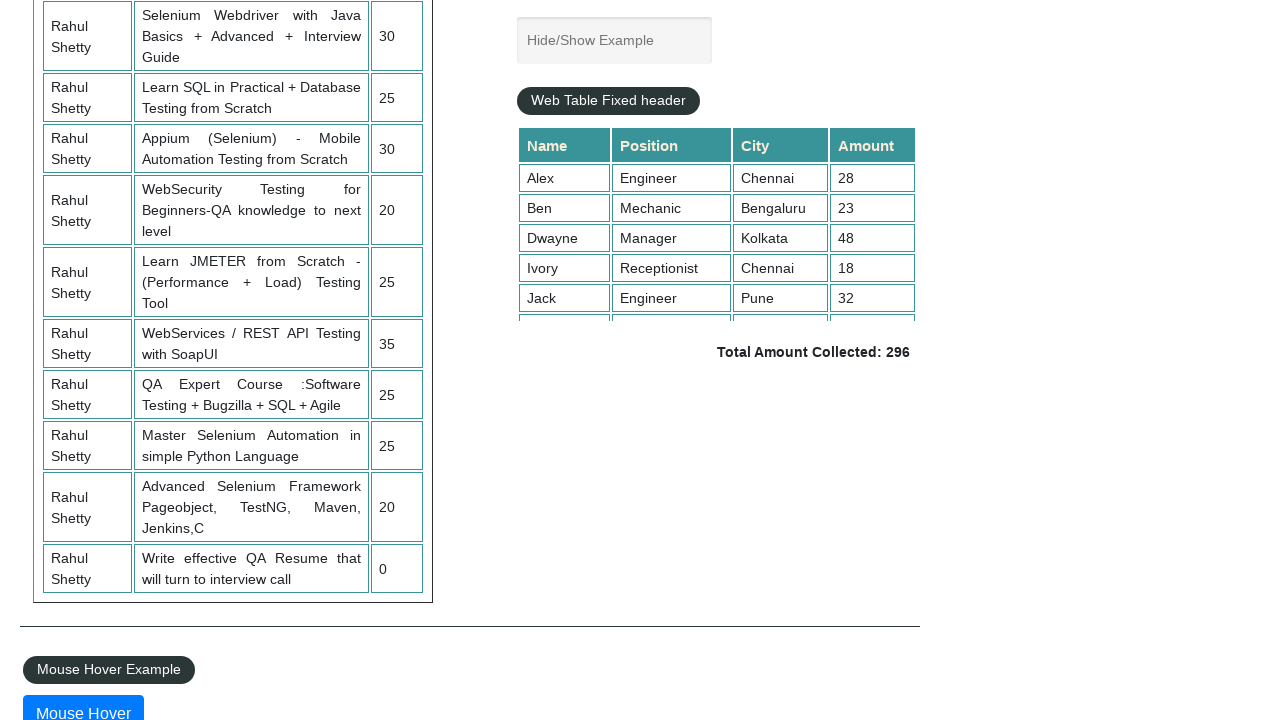

Retrieved all values from the 4th column of the fixed header table
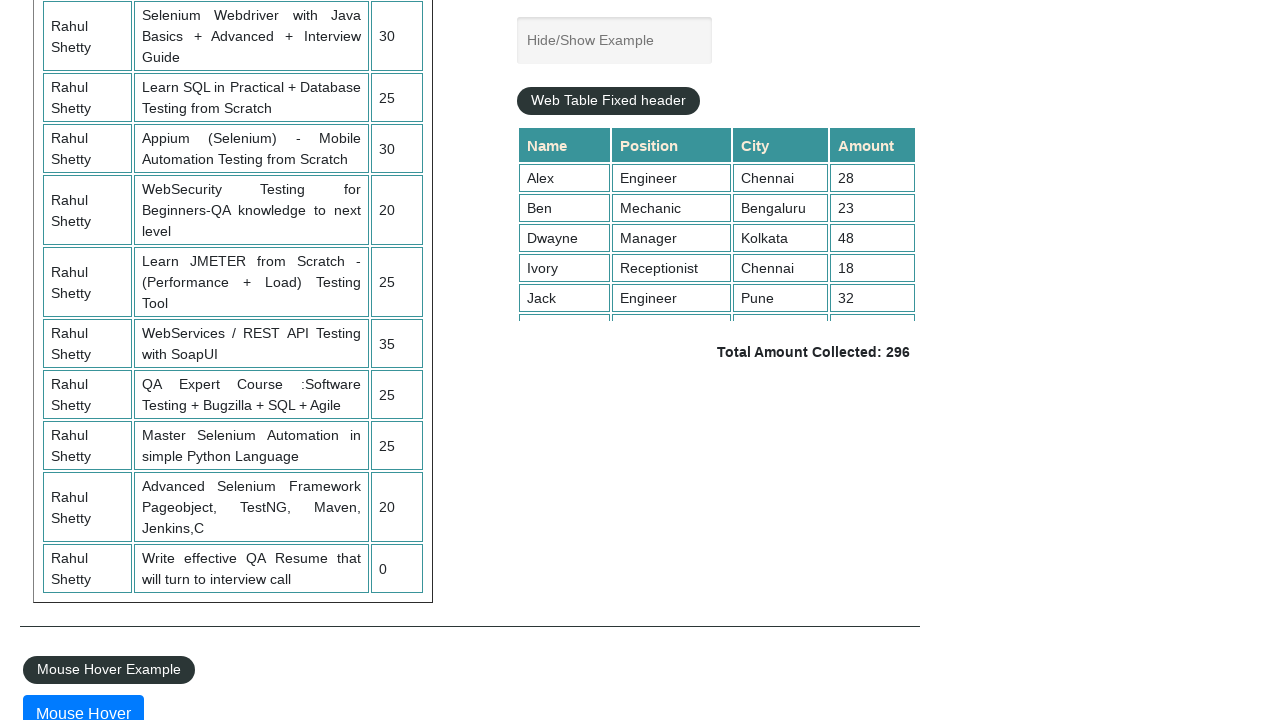

Calculated sum of all values in 4th column = 296
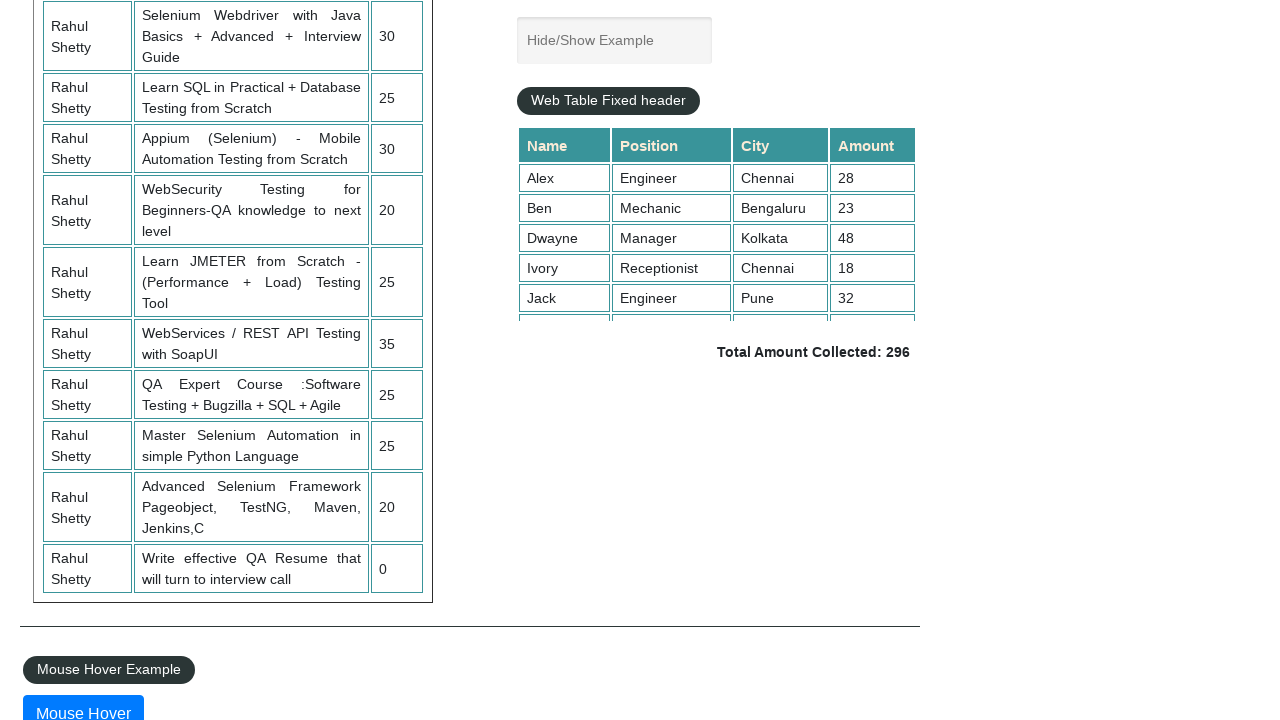

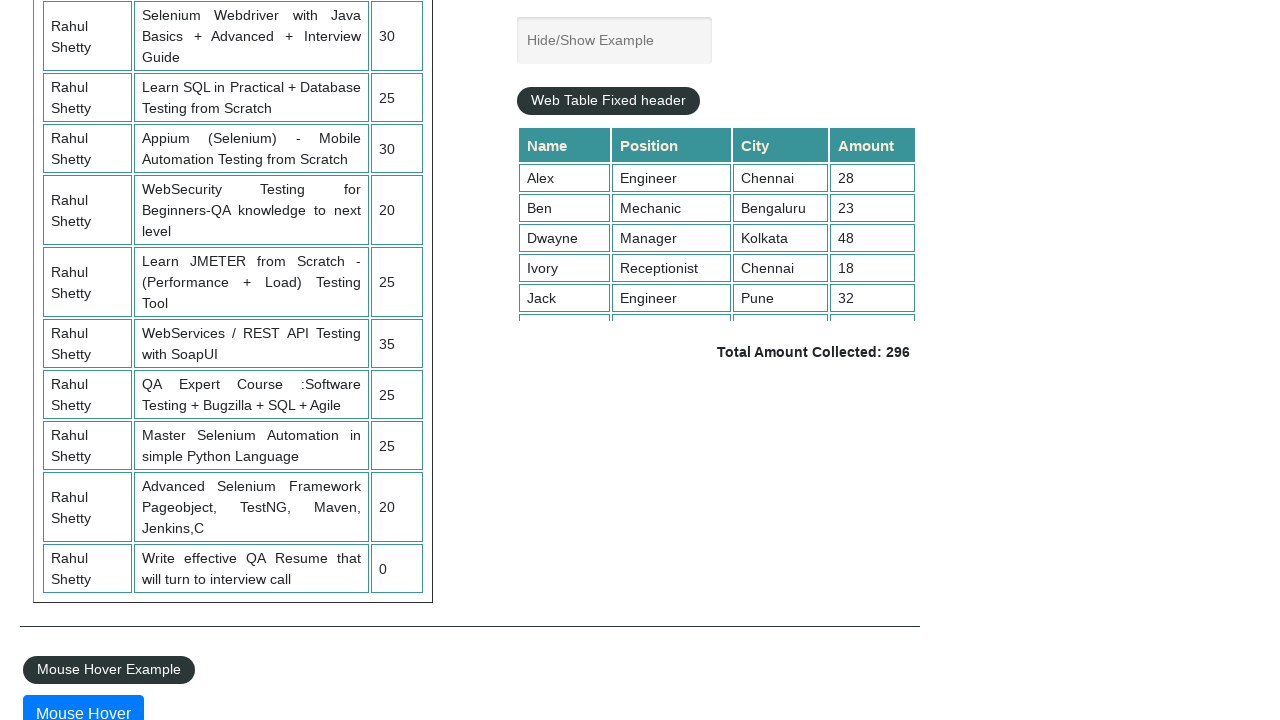